Tests the exponential operation on an online calculator by entering a power expression and verifying the result

Starting URL: https://www.calculadoraonline.com.br/basica

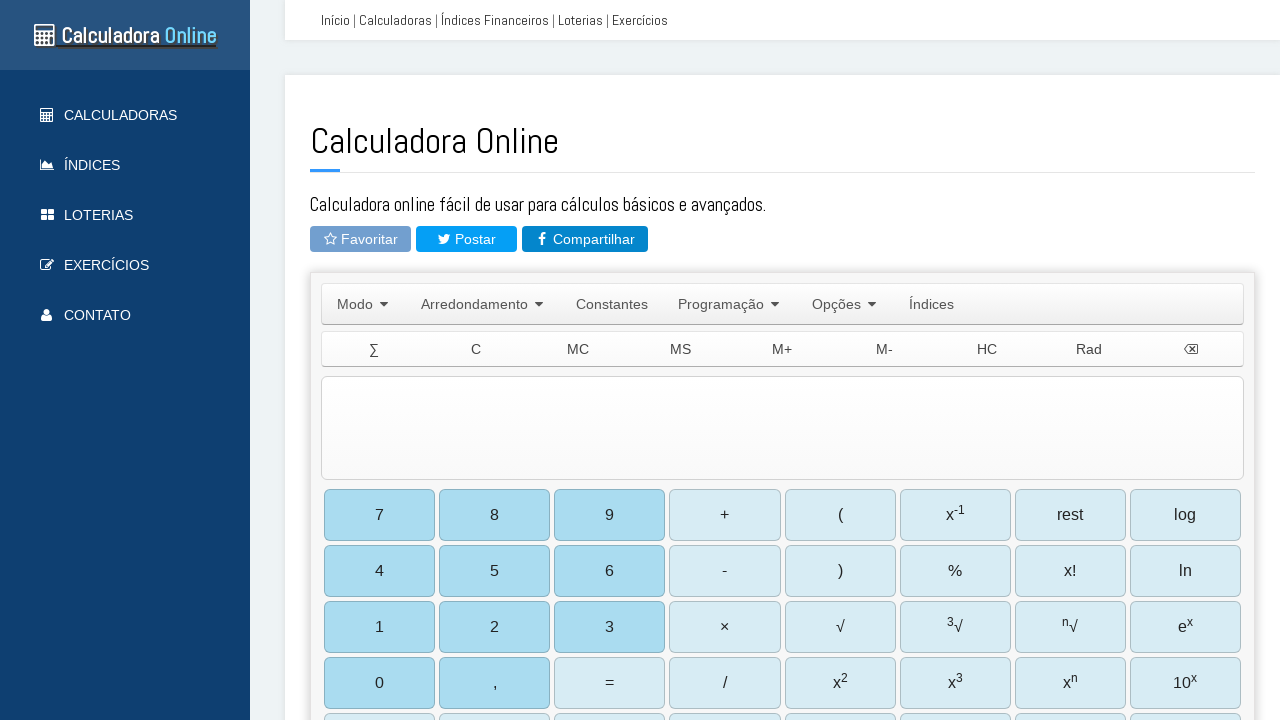

Cleared the input field on #TIExp
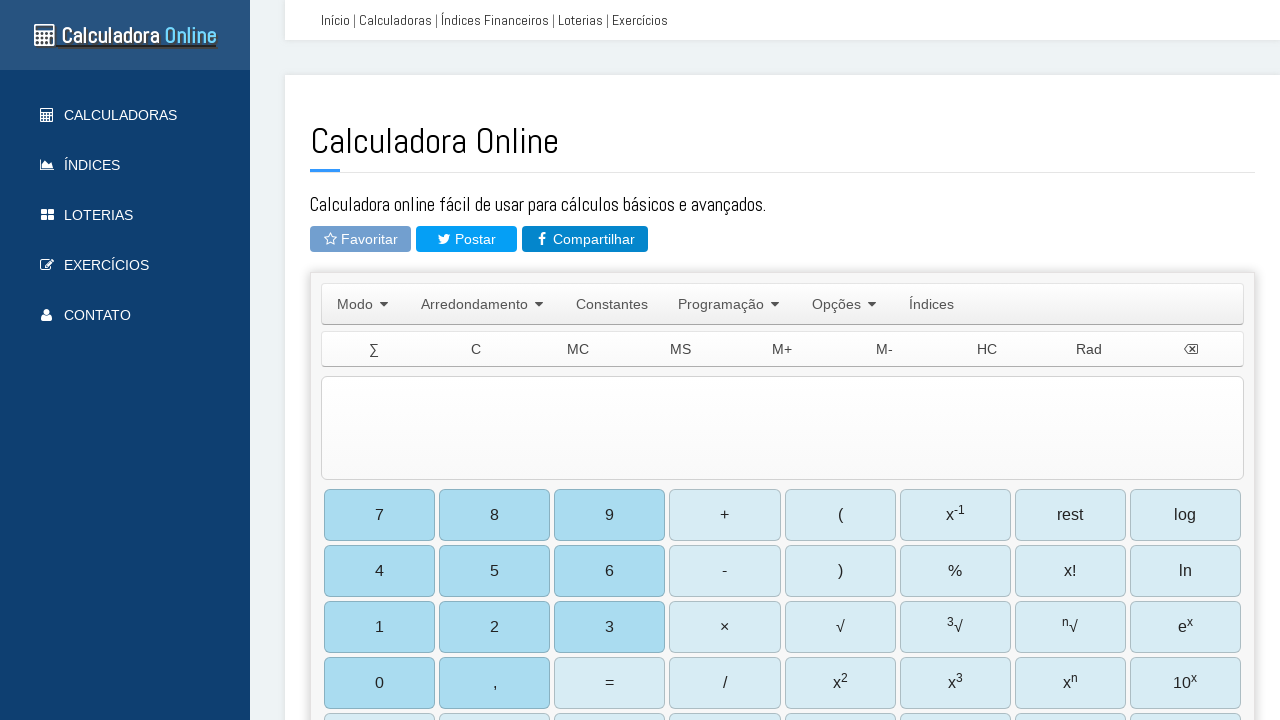

Entered exponential expression '2^5' in the calculator on #TIExp
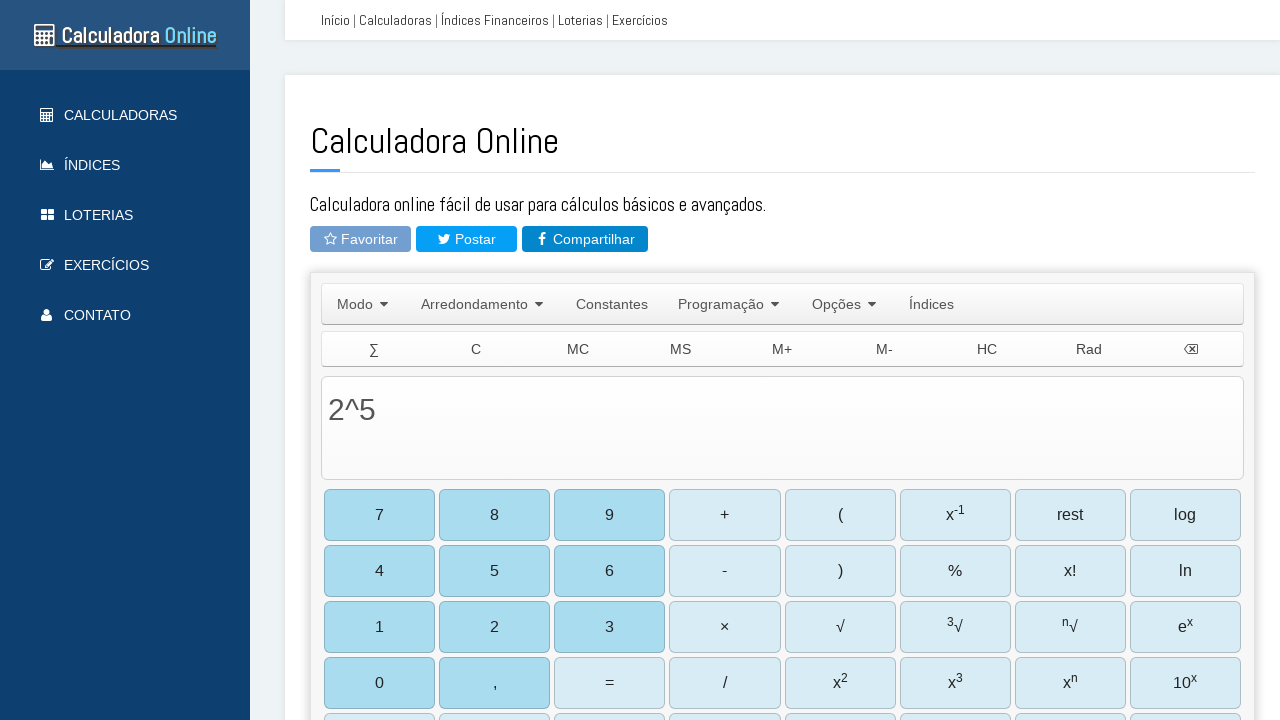

Waited for input to register
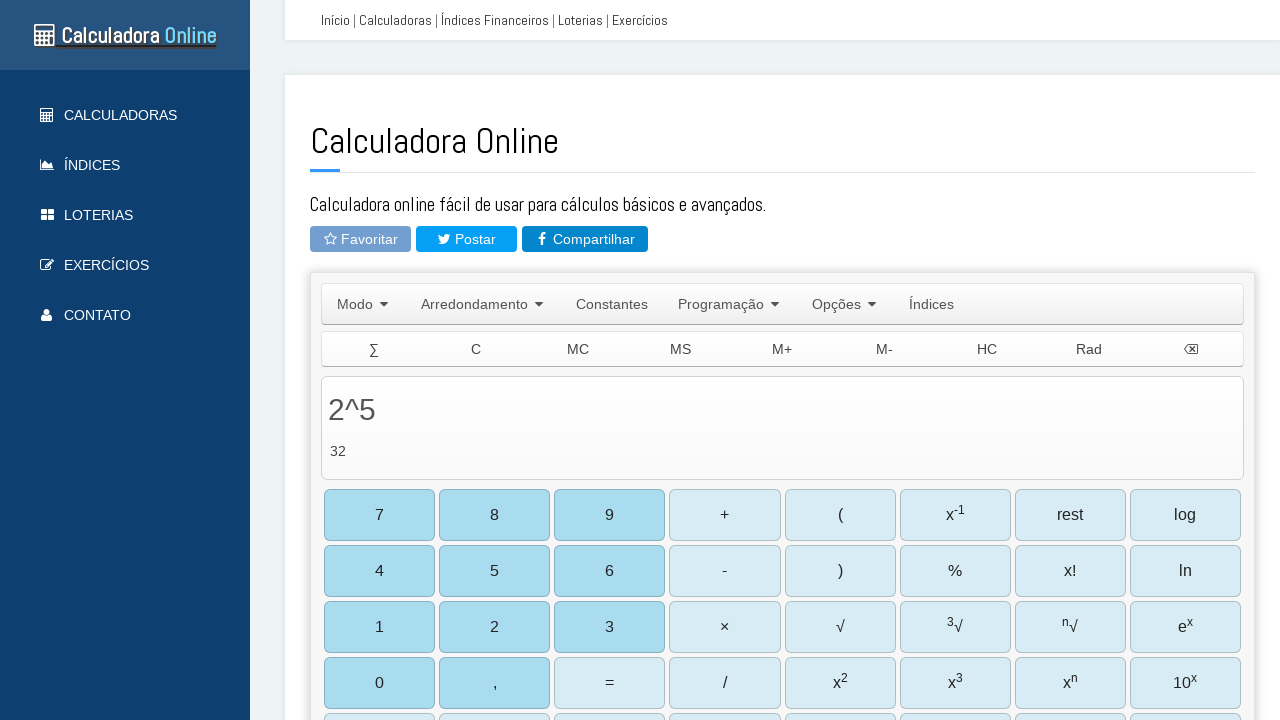

Clicked the equals button to execute the calculation at (610, 683) on #b27
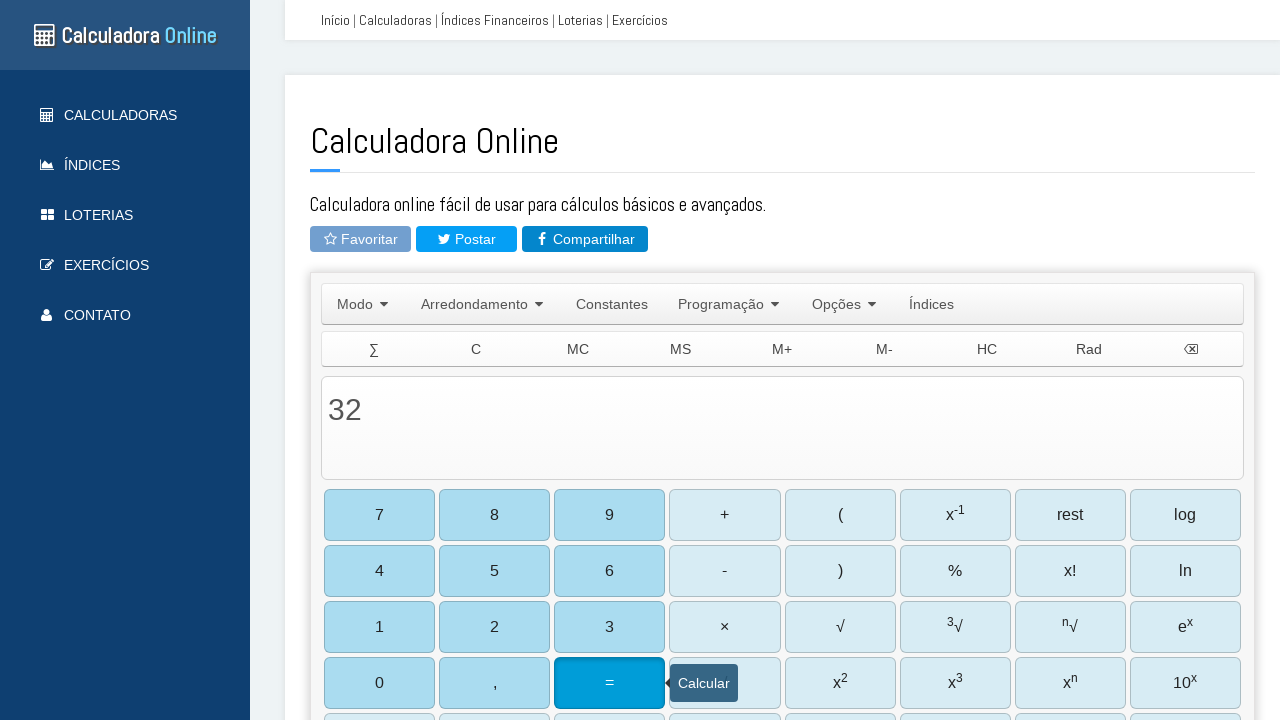

Waited for calculation to complete
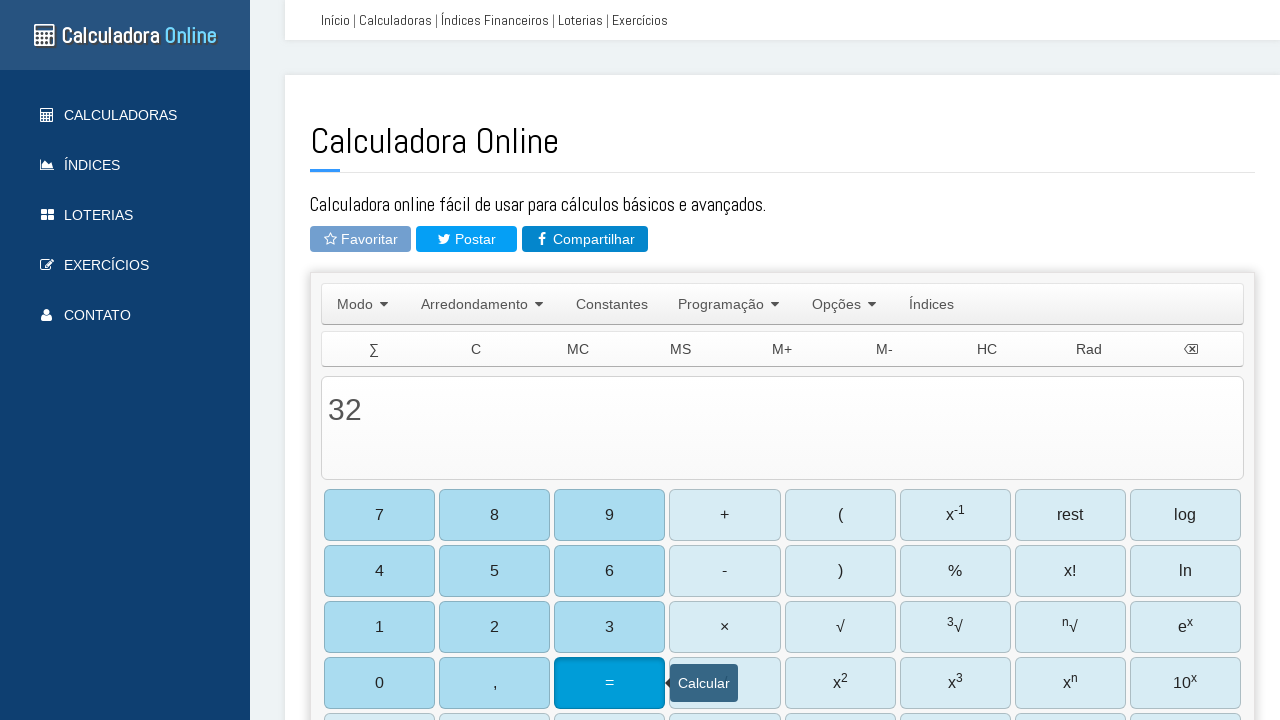

Retrieved result value: 32
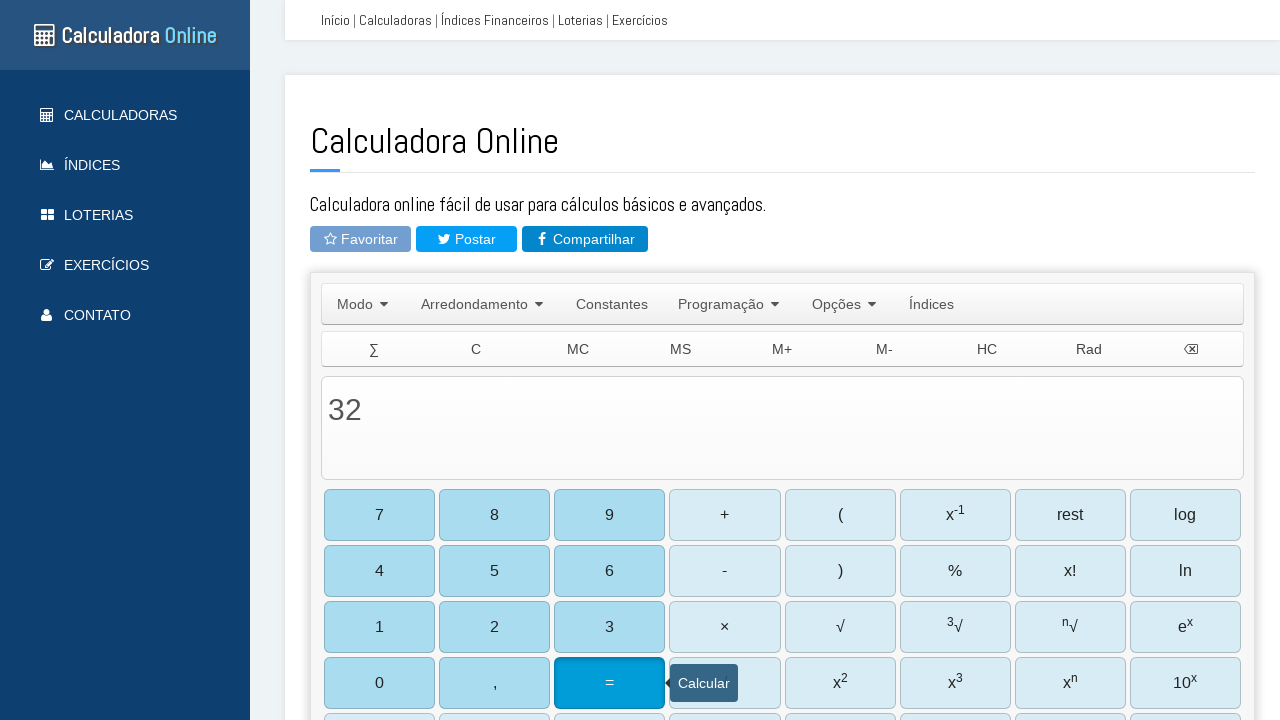

Verified exponential operation result is correct (2^5 = 32)
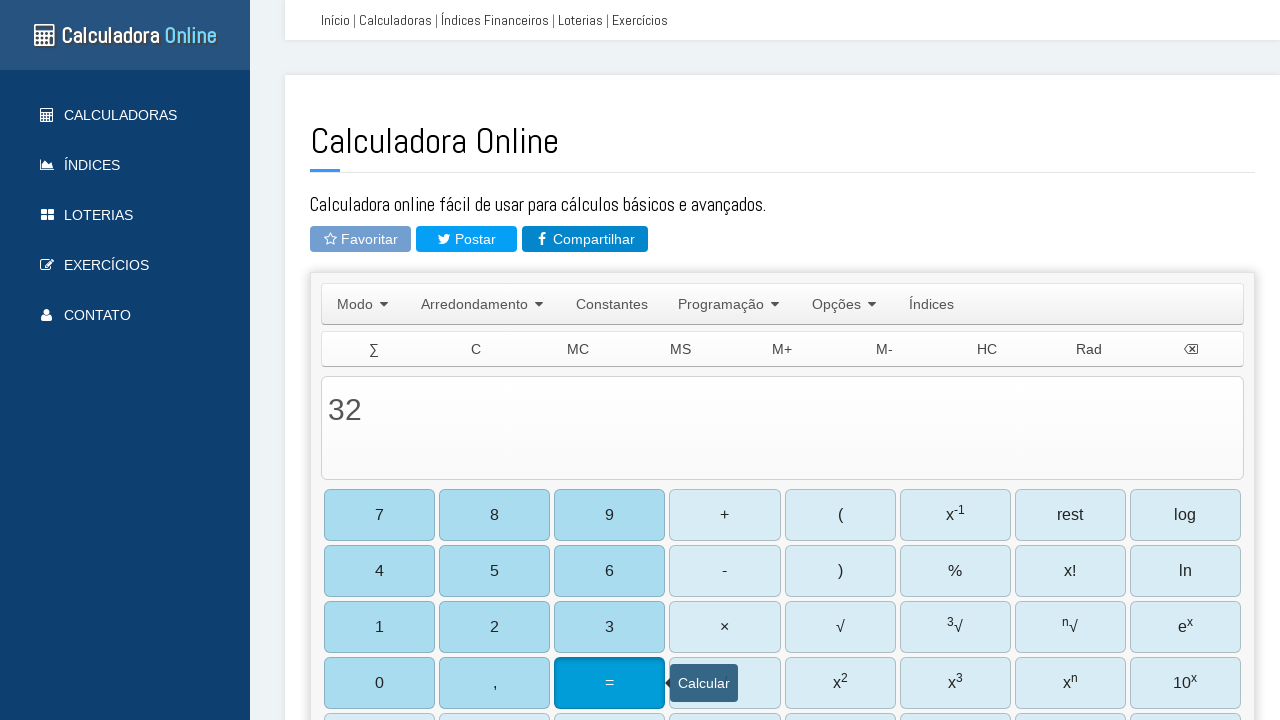

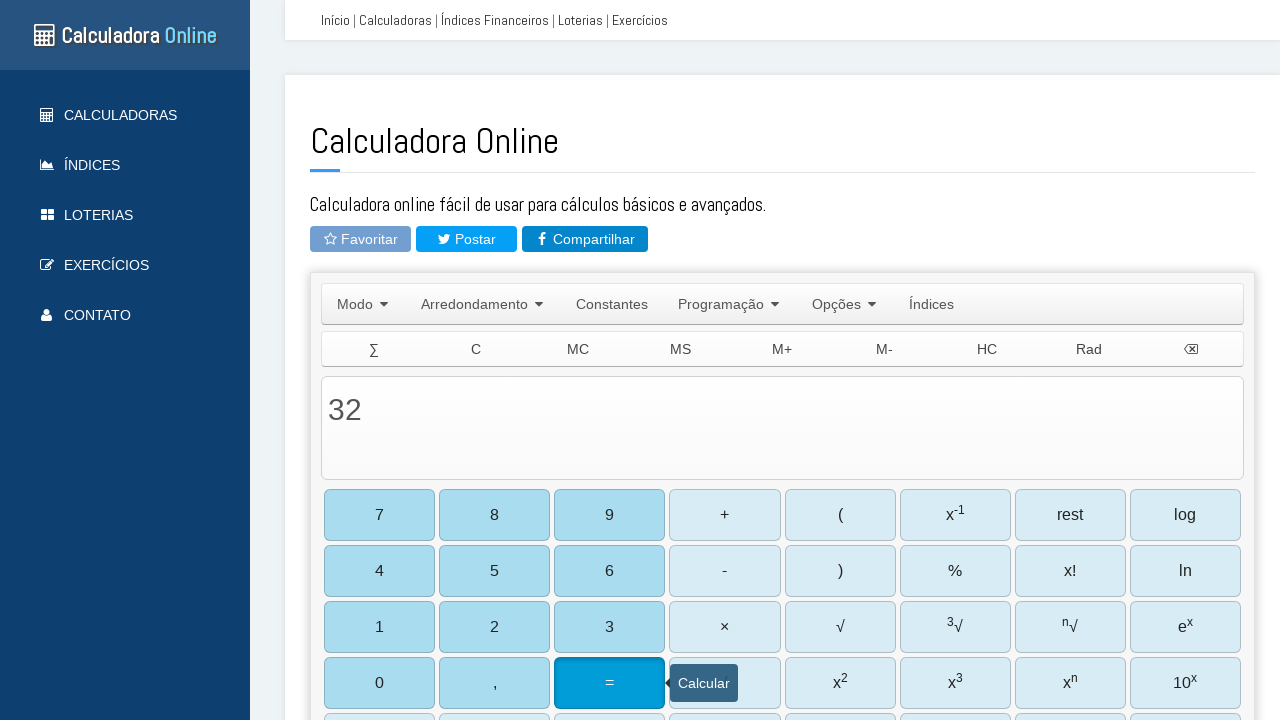